Tests JavaScript prompt alert functionality by clicking a button to trigger a prompt, entering text into the prompt, and accepting it

Starting URL: https://demoqa.com/alerts

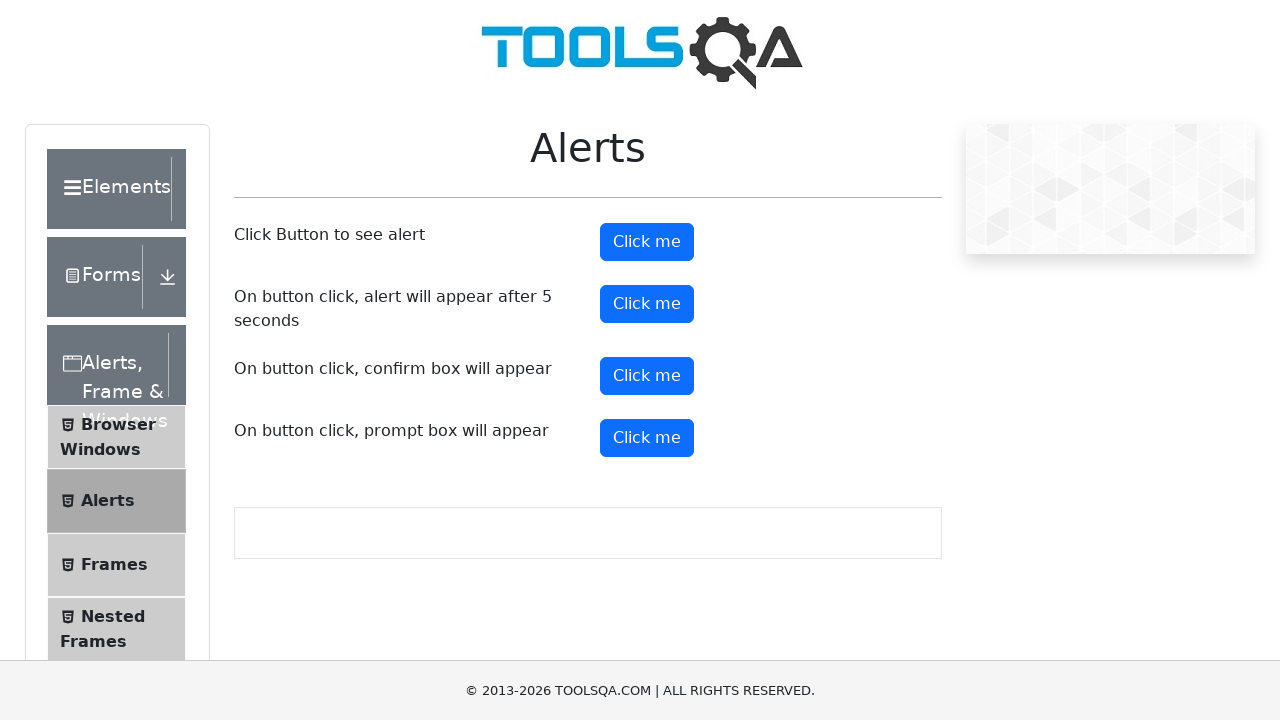

Set up dialog handler to accept prompt with text 'grs'
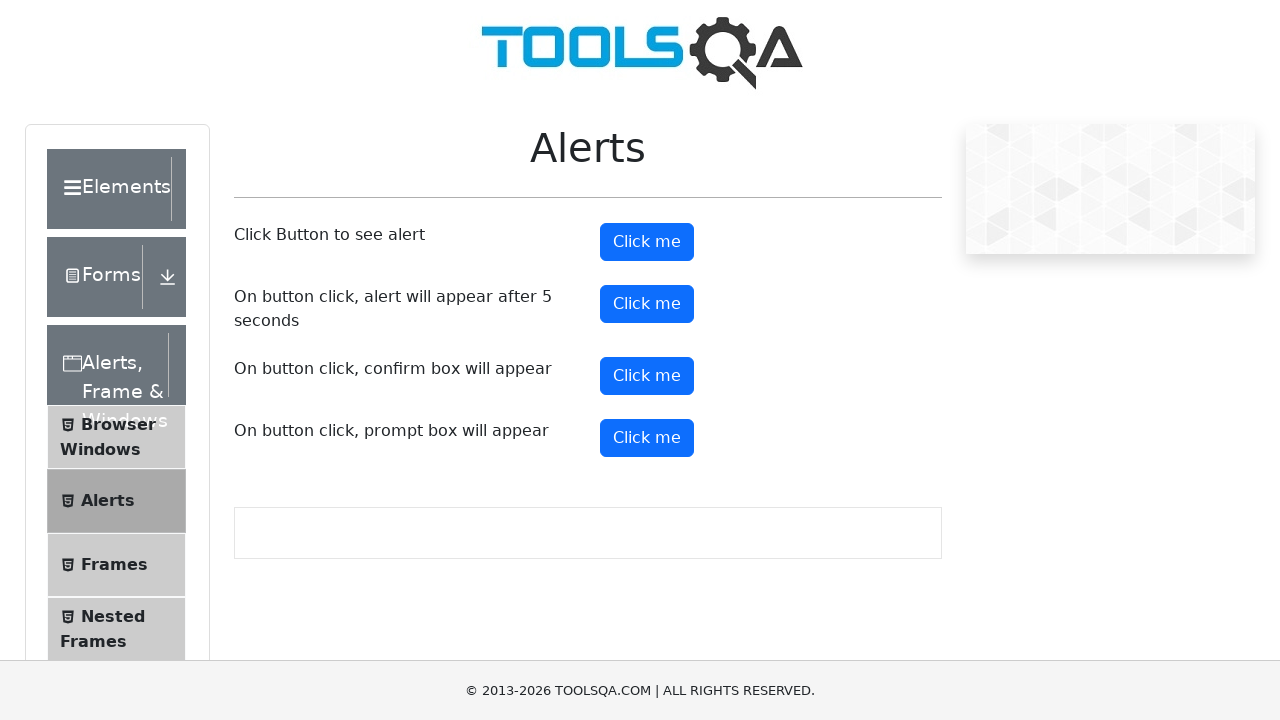

Prompt button became visible
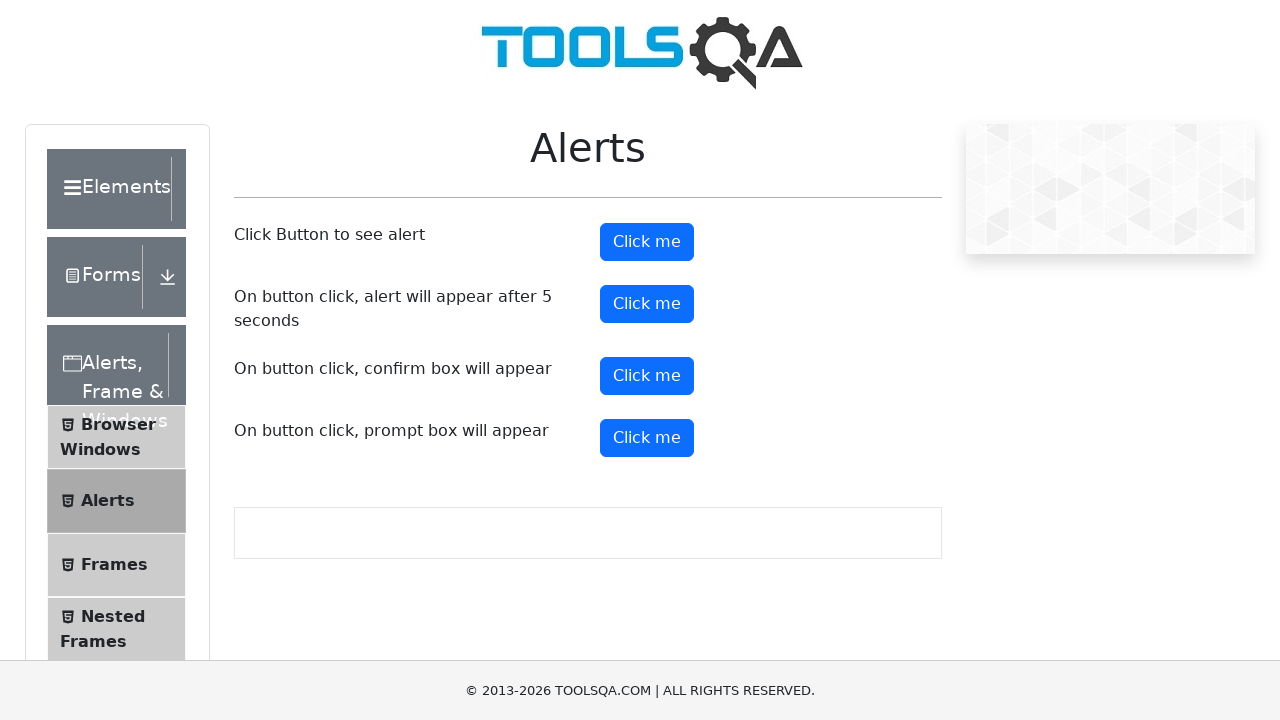

Clicked prompt button to trigger JavaScript alert at (647, 438) on #promtButton
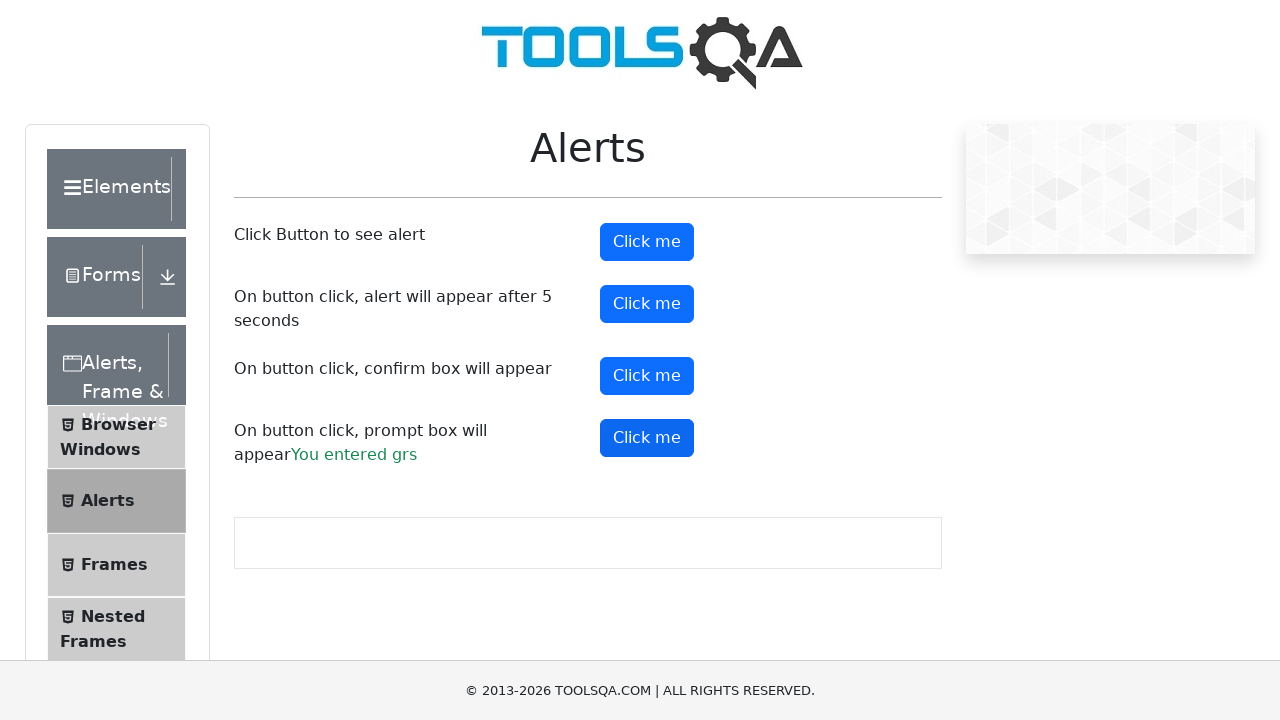

Prompt result appeared confirming text was entered and accepted
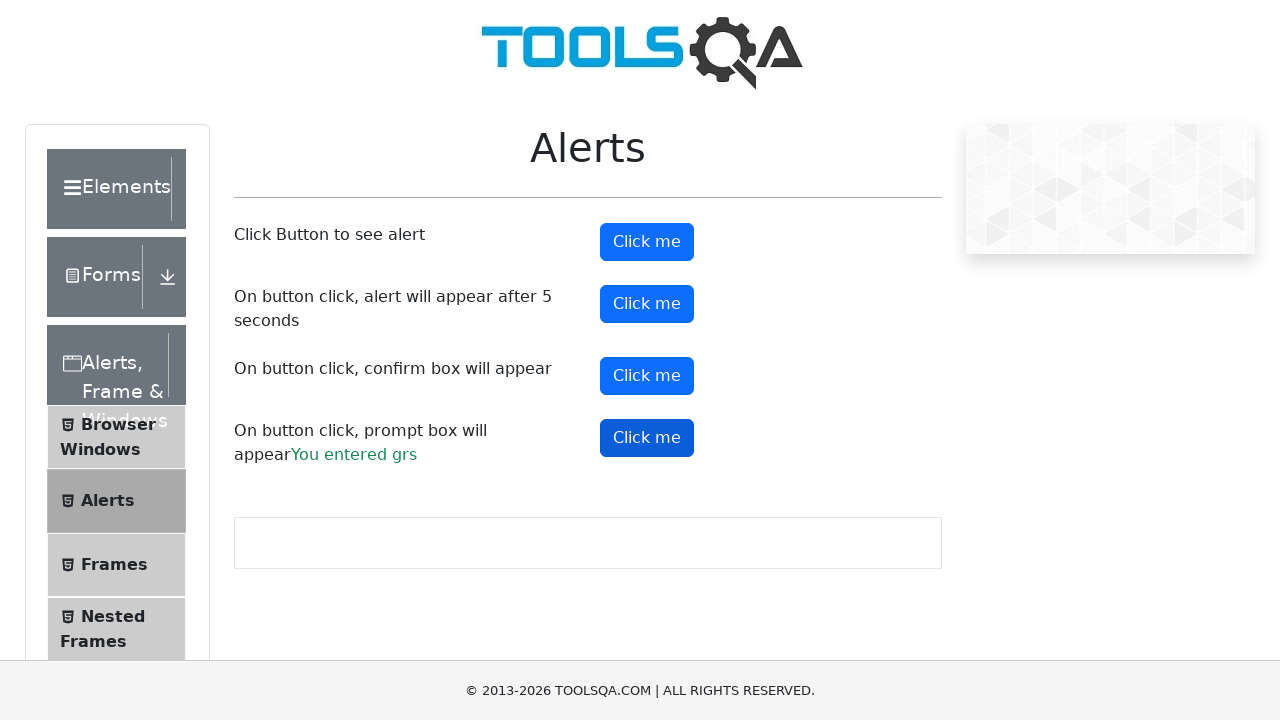

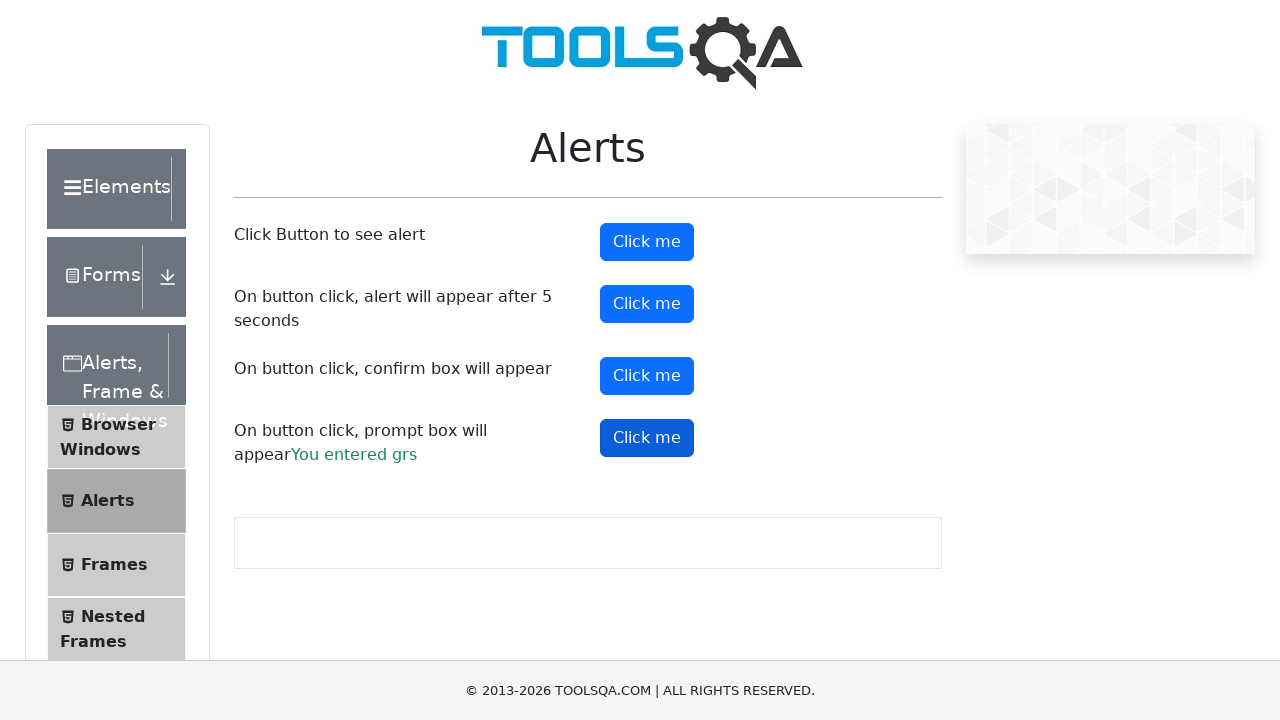